Tests marking a todo item as complete by clicking the toggle checkbox.

Starting URL: https://todomvc.com/examples/react/dist/

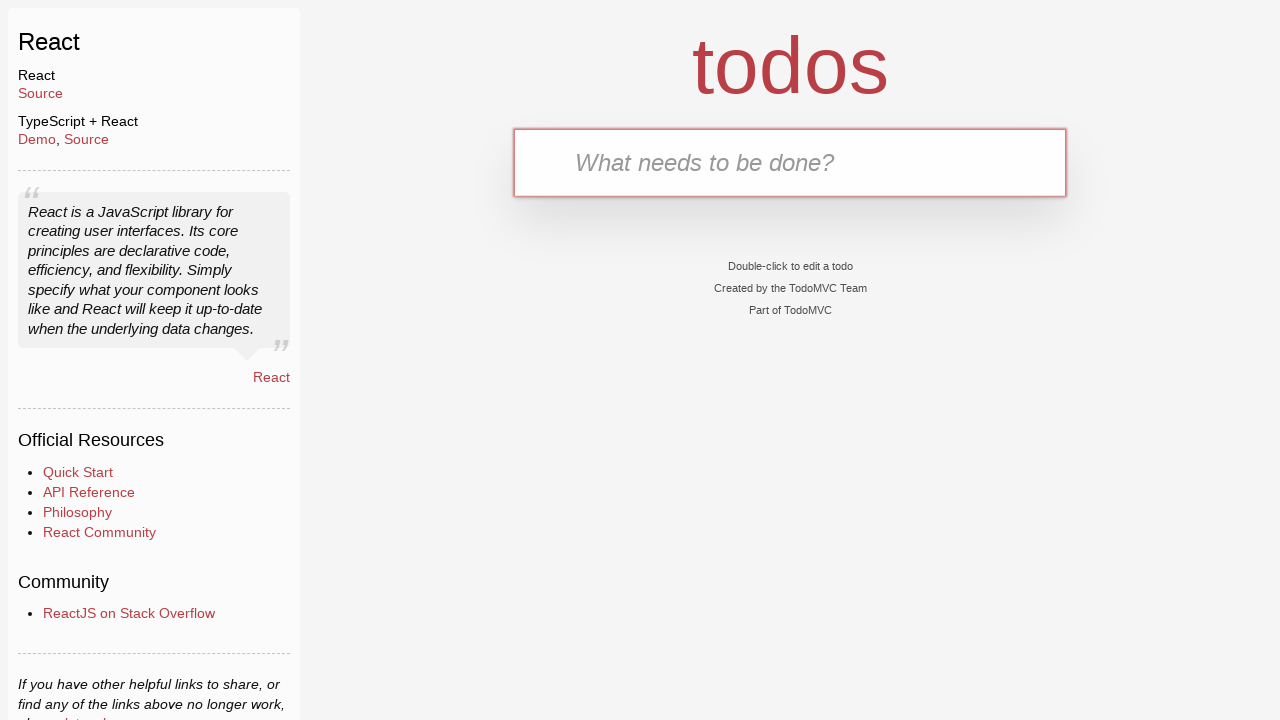

Filled todo input field with 'Buy groceries' on input[placeholder='What needs to be done?']
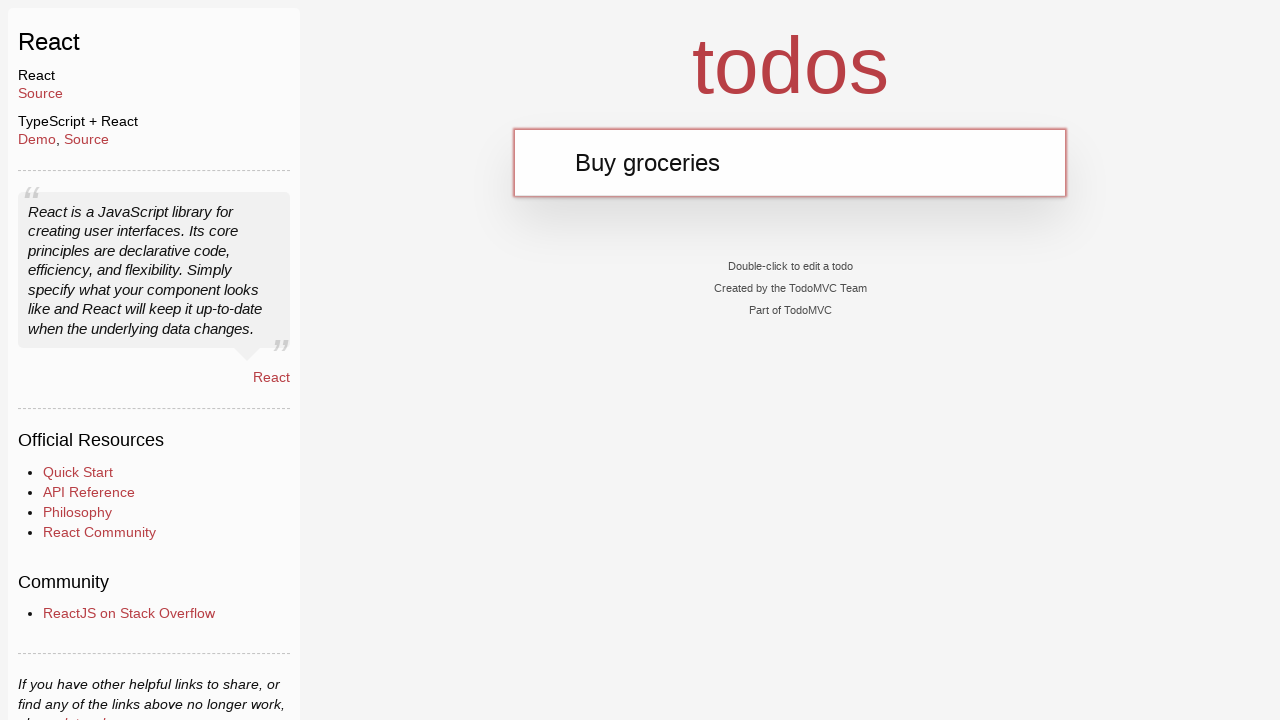

Pressed Enter to add the todo item on input[placeholder='What needs to be done?']
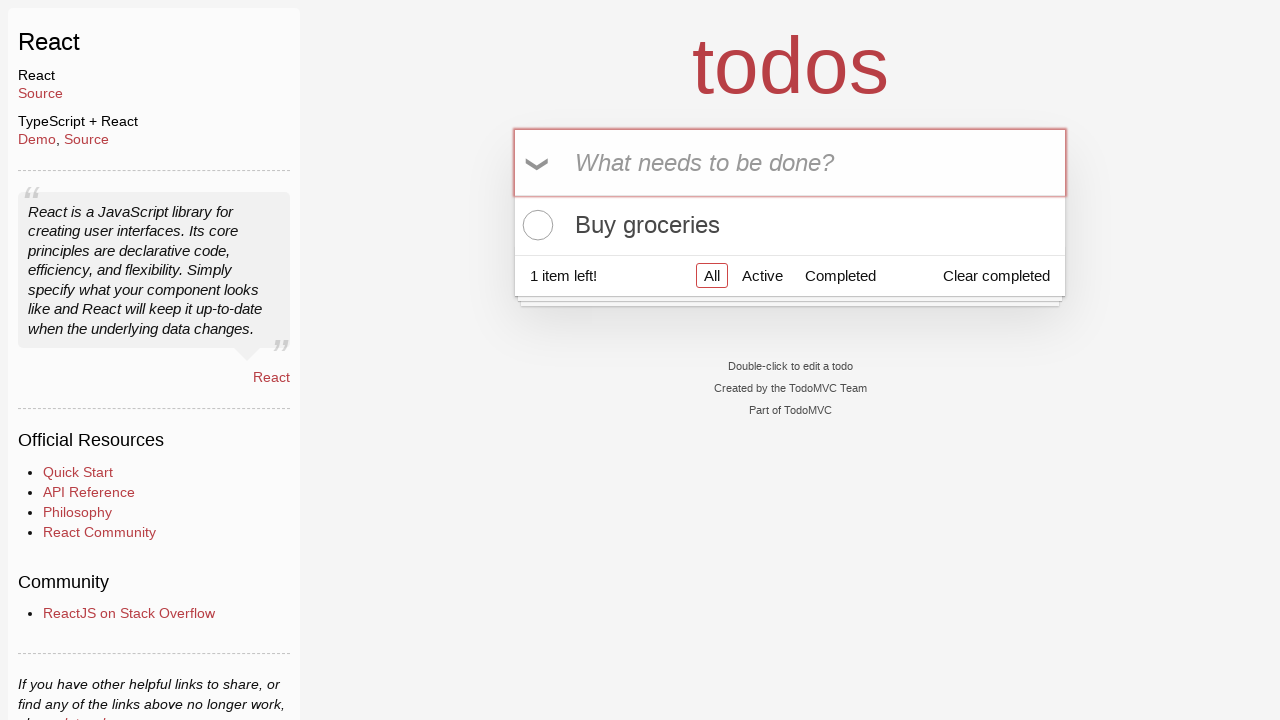

Todo item appeared in the list
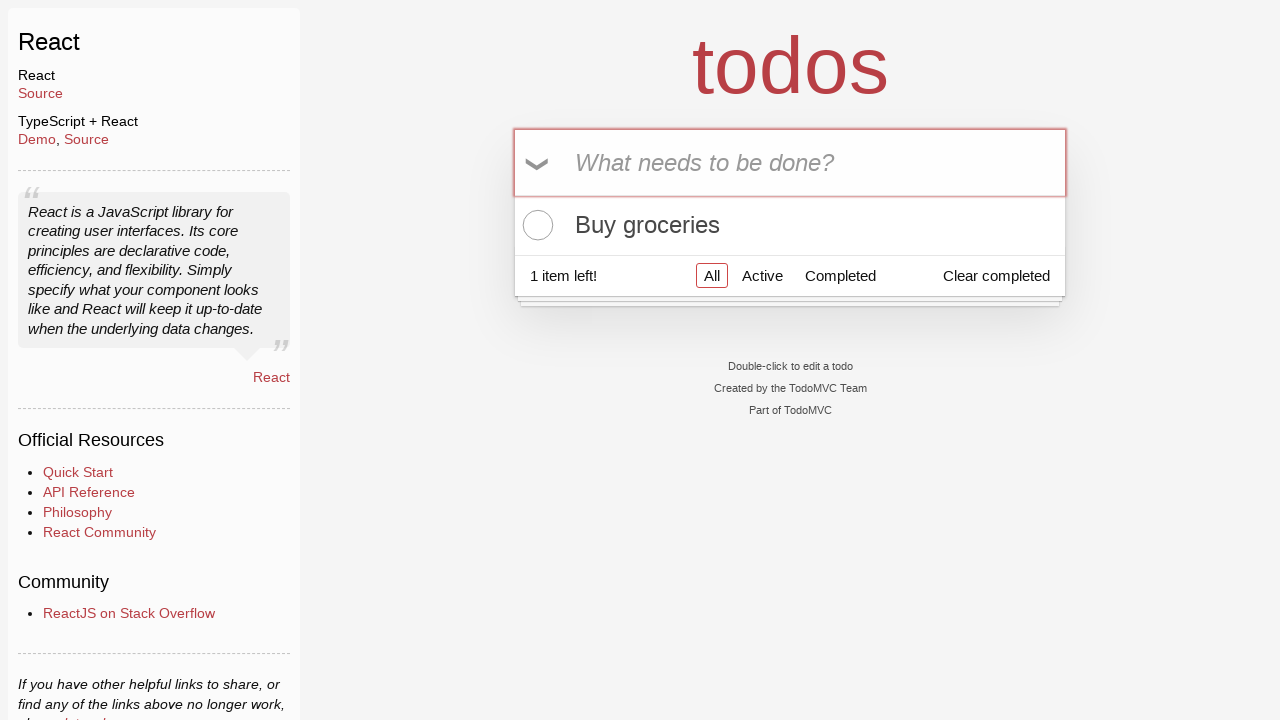

Clicked the toggle checkbox to mark todo as complete at (535, 225) on .todo-list li input.toggle
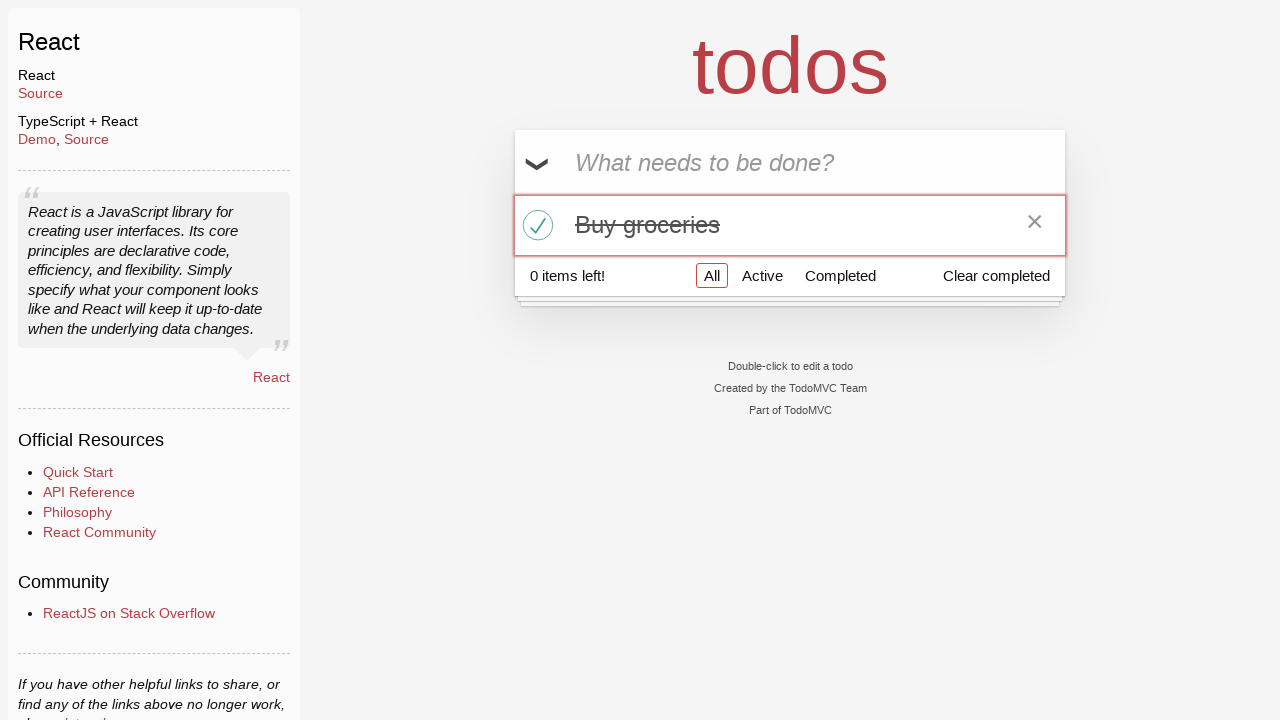

Verified that the todo item is marked as completed
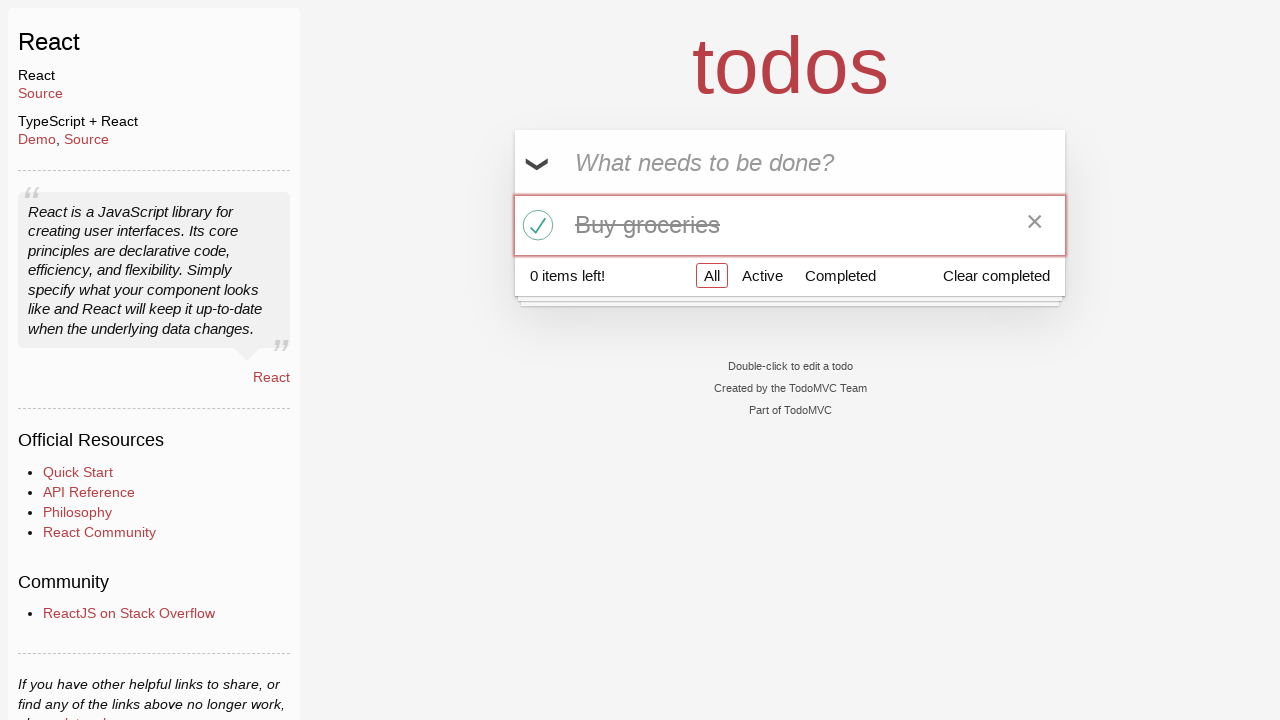

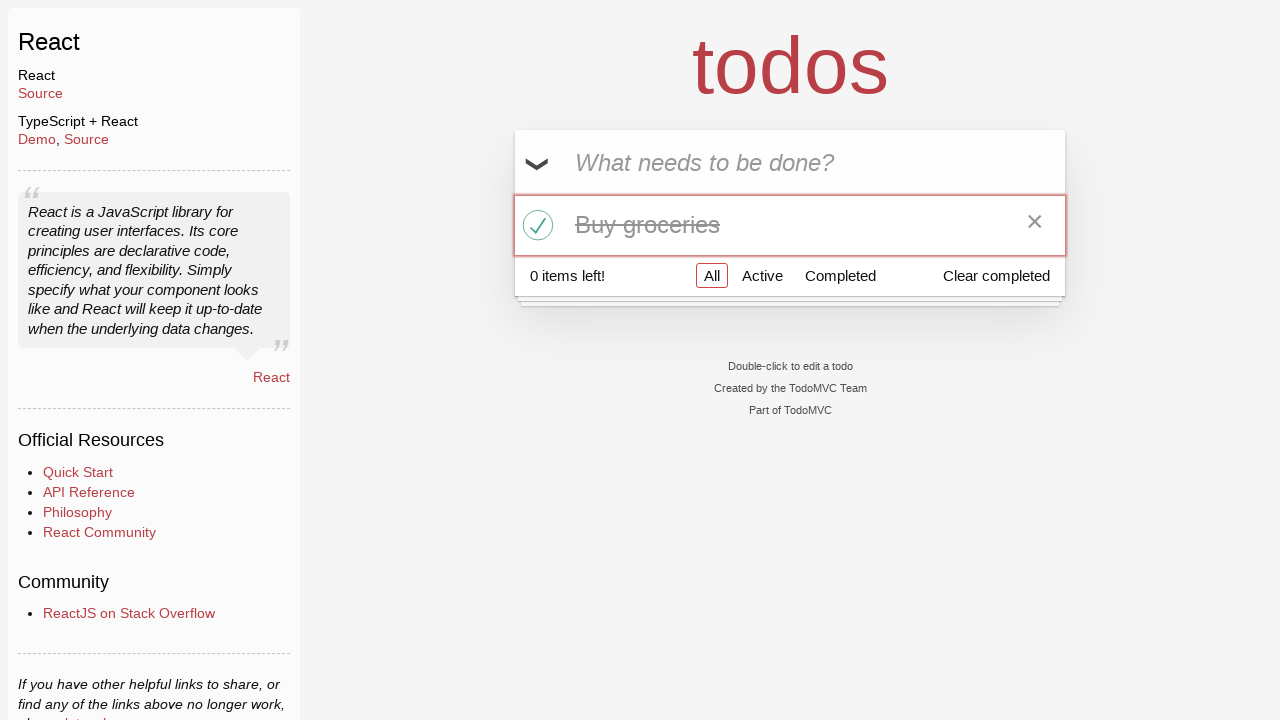